Tests prompt box functionality by entering text into the prompt dialog and verifying the result

Starting URL: https://demoqa.com/alerts

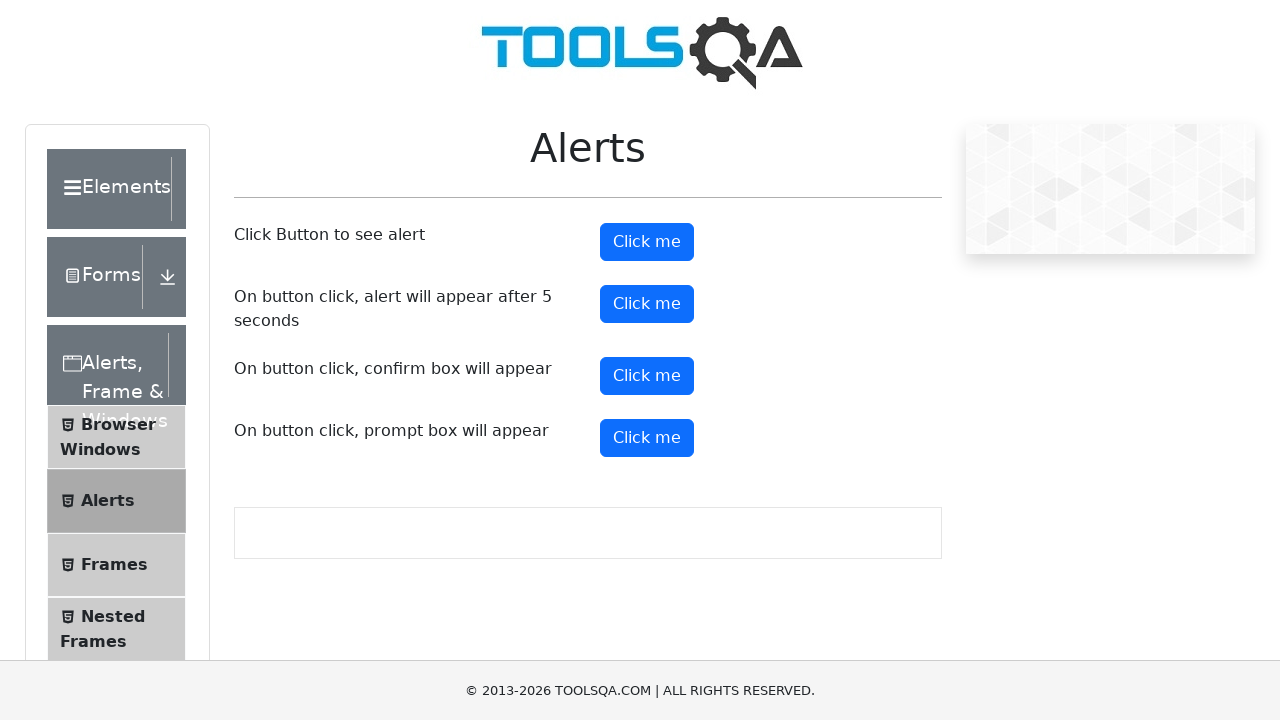

Set up dialog handler to accept prompt with text 'Ada'
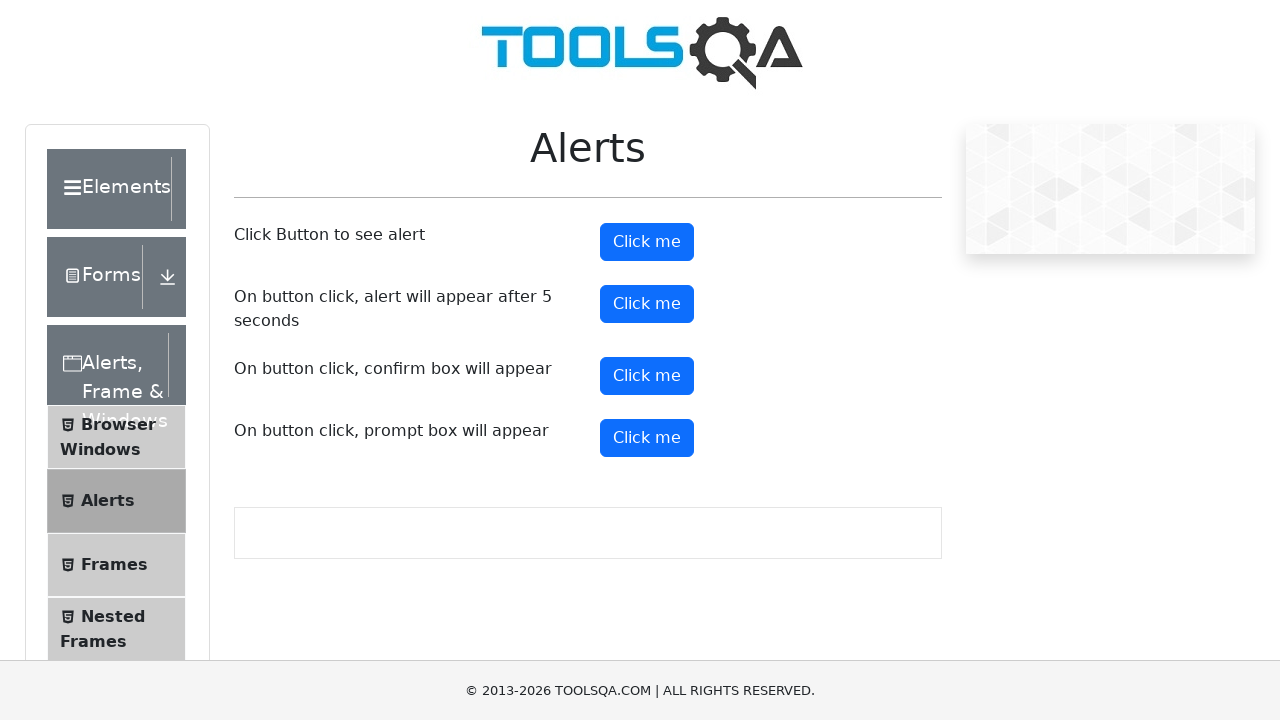

Clicked the prompt button to trigger dialog at (647, 438) on #promtButton
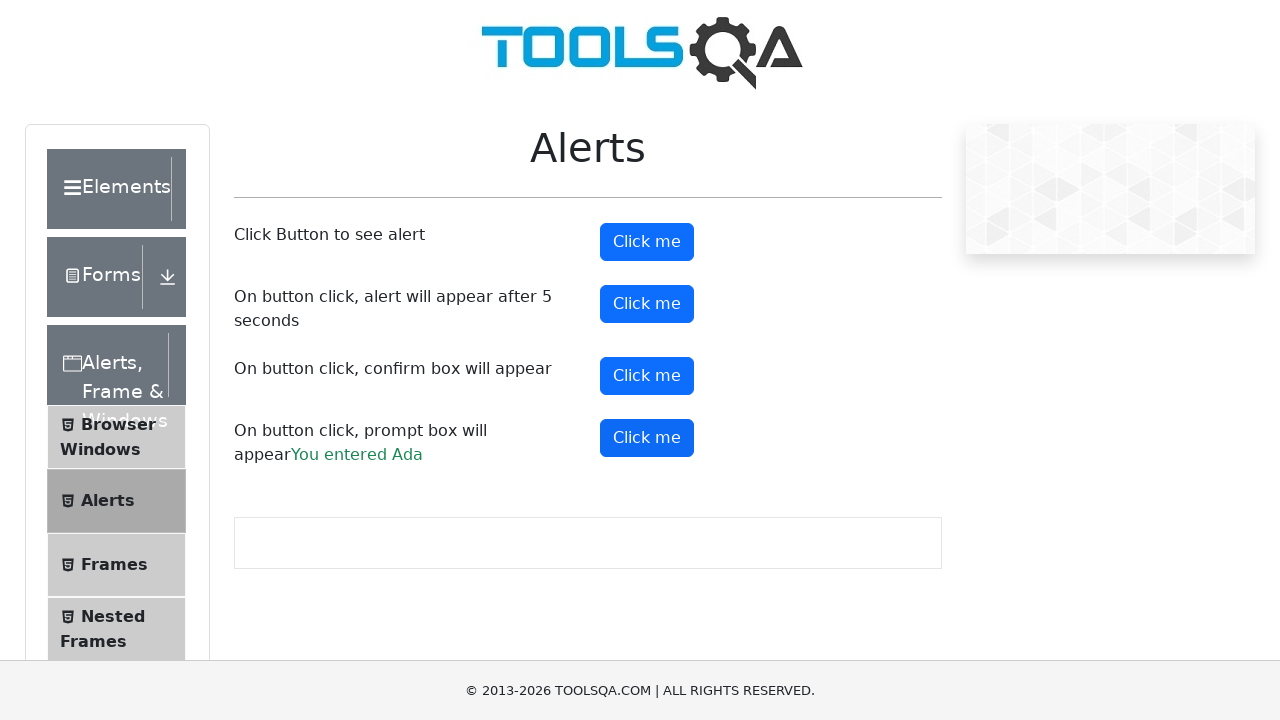

Prompt result element appeared on page
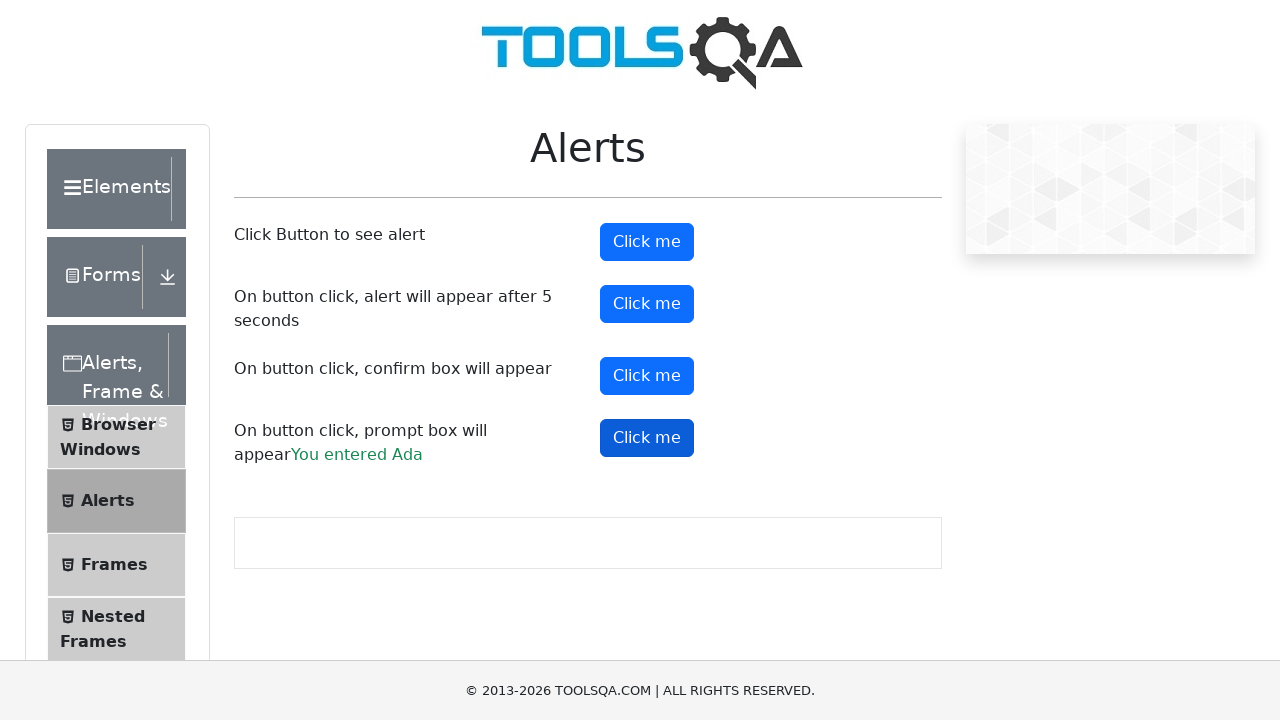

Retrieved text content from prompt result element
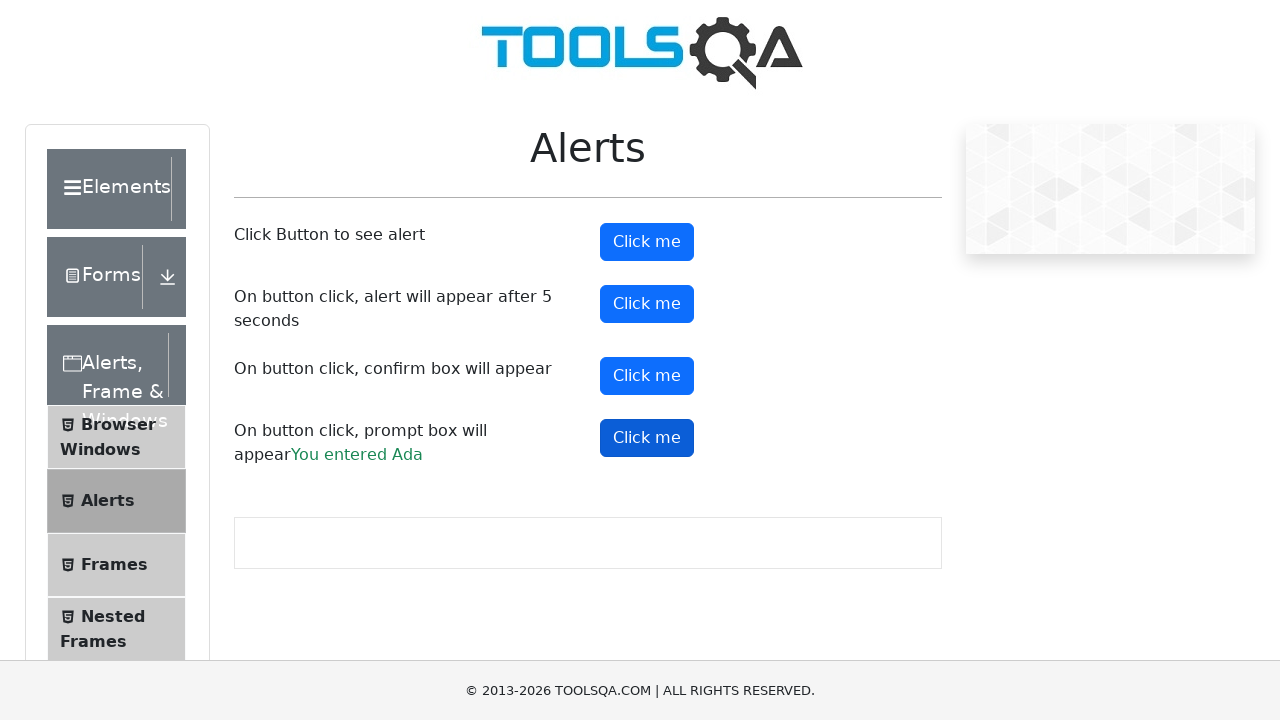

Verified that 'Ada' is present in the prompt result
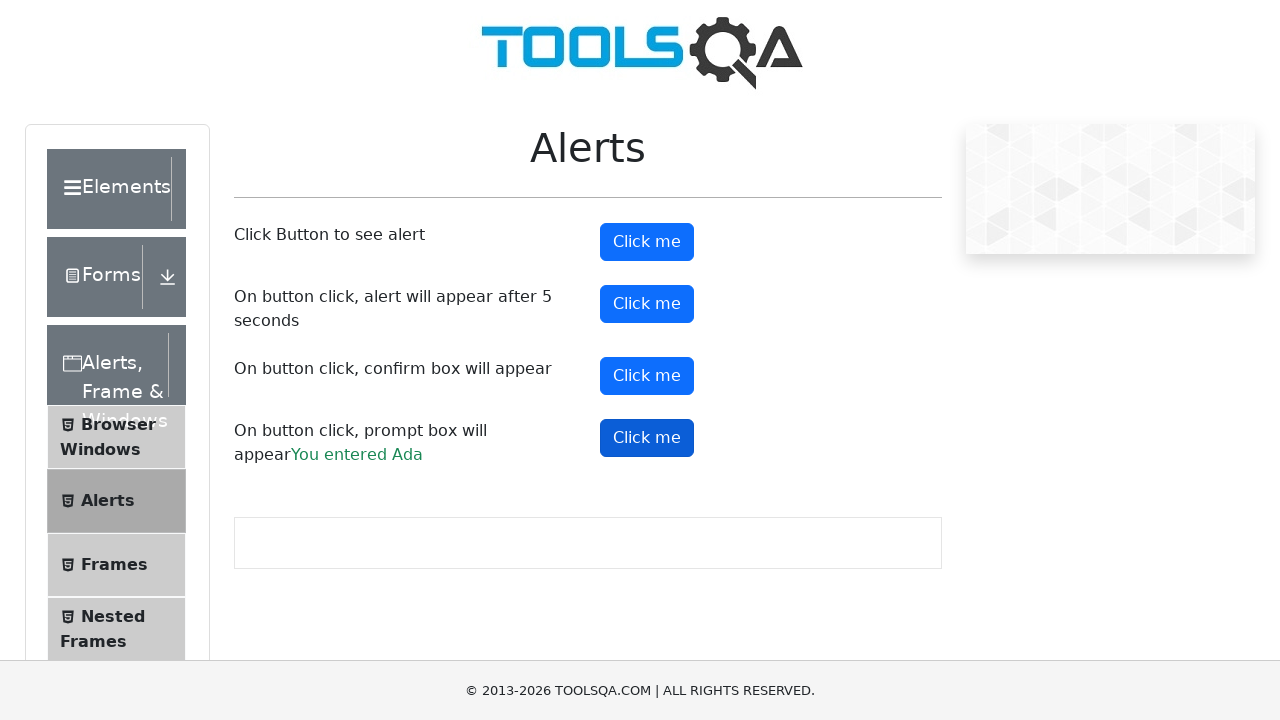

Printed prompt result: You entered Ada
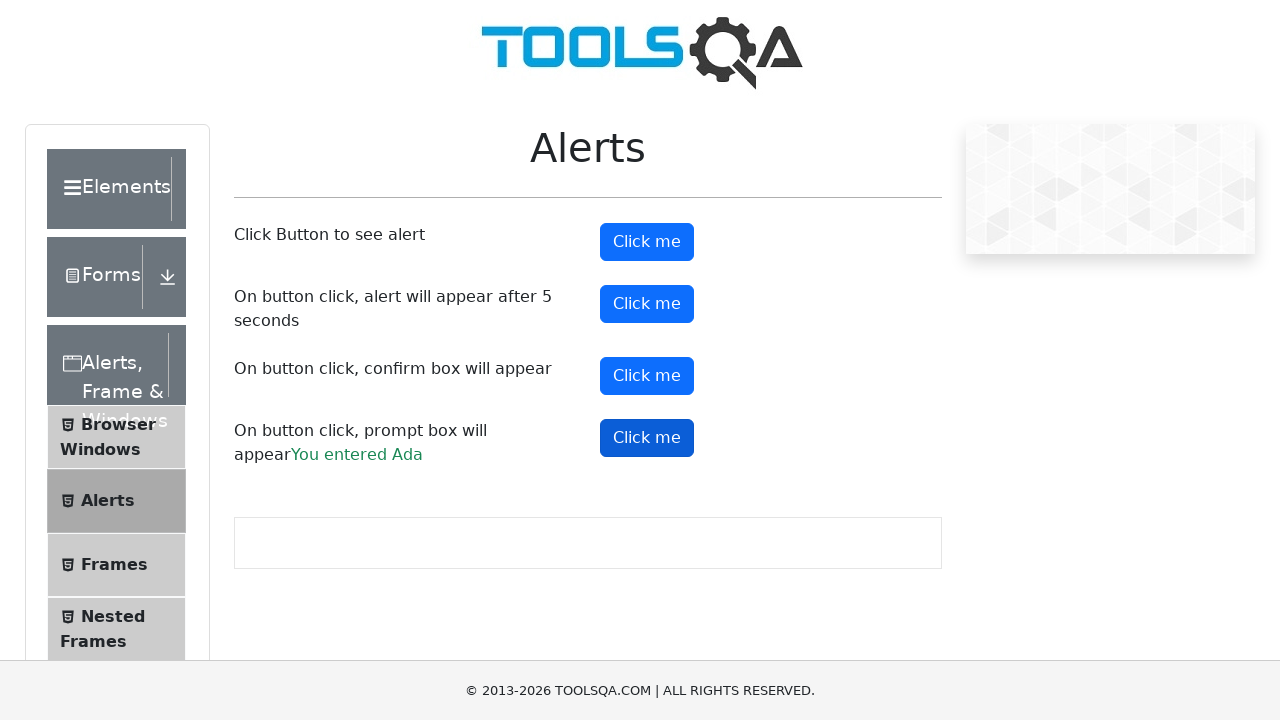

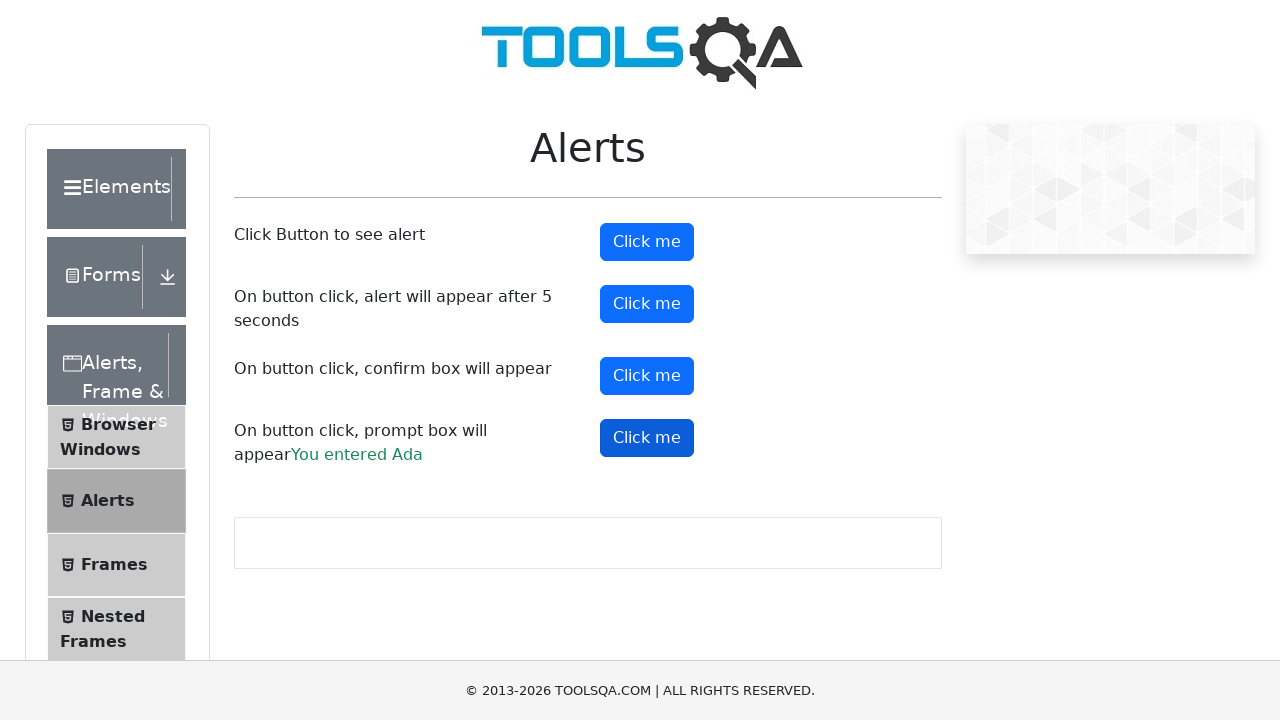